Tests that clicking the "Due" column header twice sorts the dues in descending order by verifying values are sorted from highest to lowest.

Starting URL: http://the-internet.herokuapp.com/tables

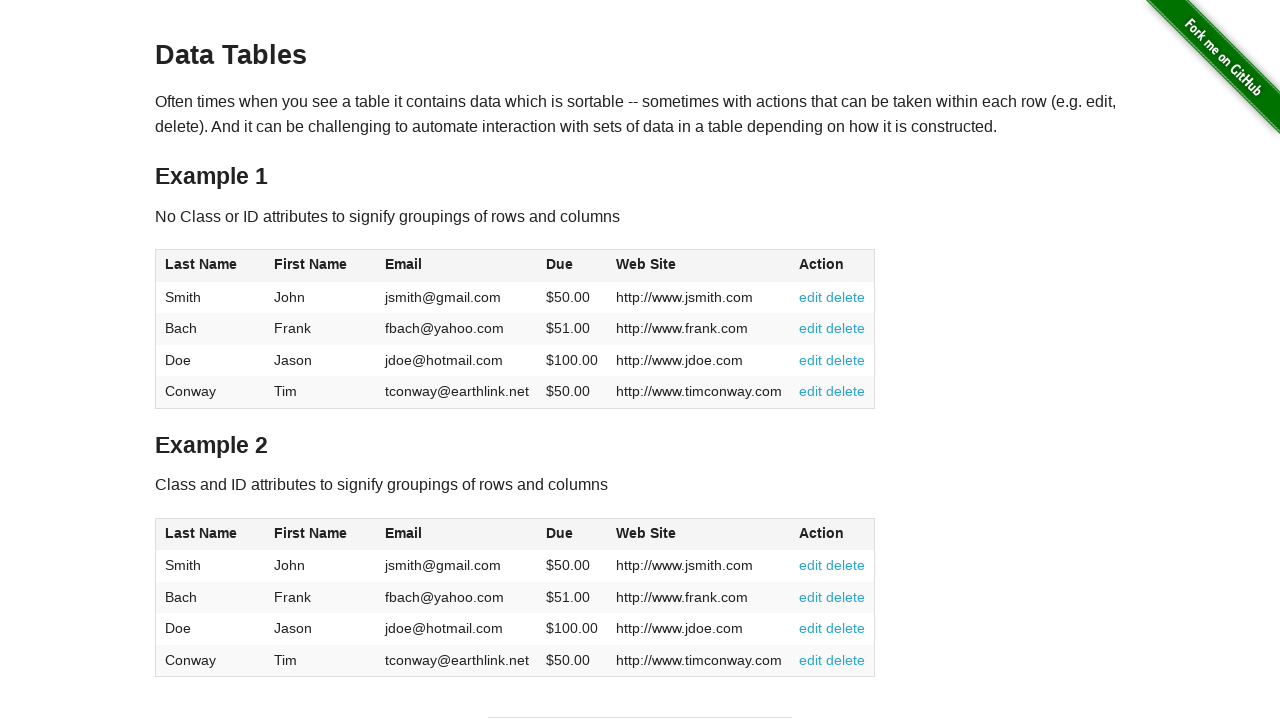

Clicked Due column header (first click) at (572, 266) on #table1 thead tr th:nth-of-type(4)
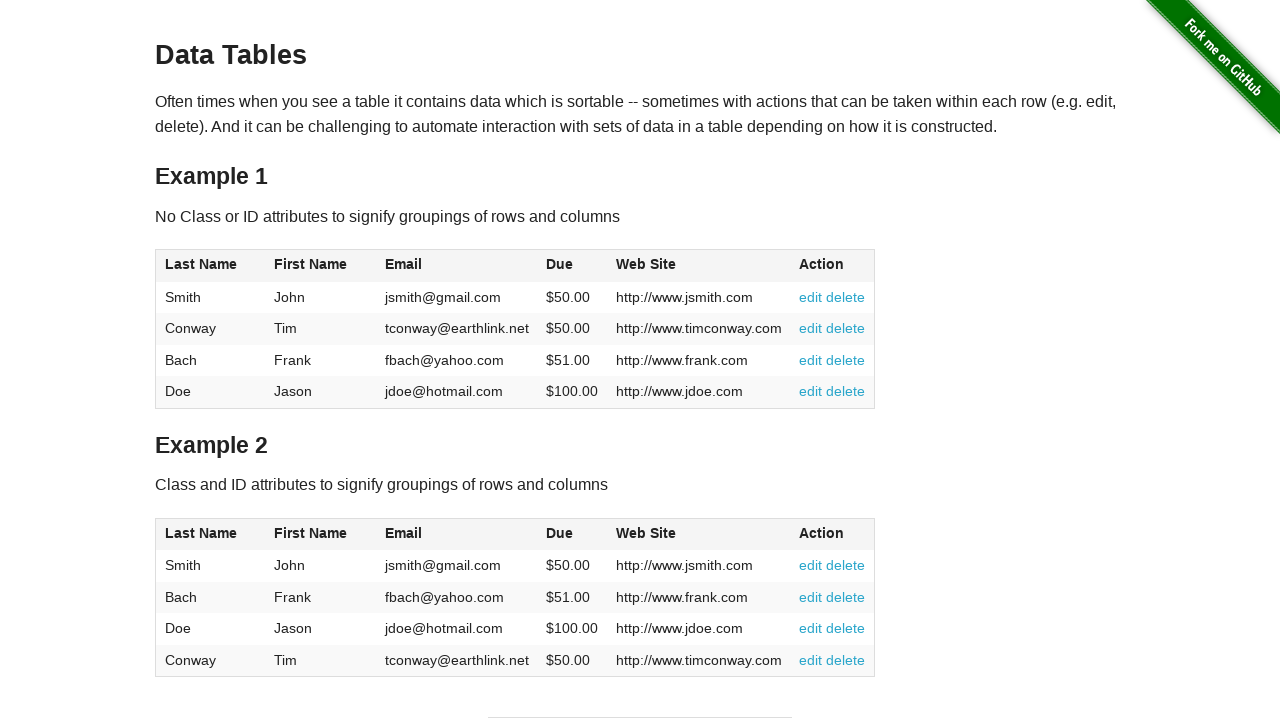

Clicked Due column header (second click to sort descending) at (572, 266) on #table1 thead tr th:nth-of-type(4)
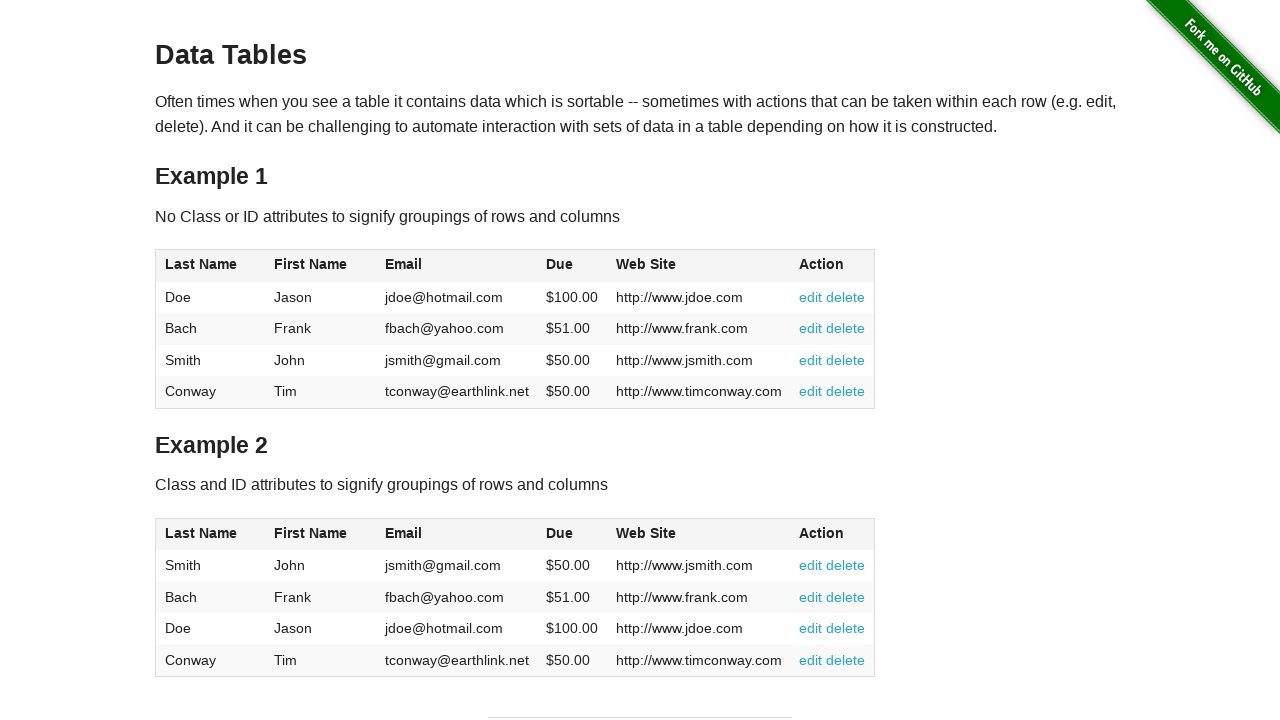

Table loaded and Due column values are ready
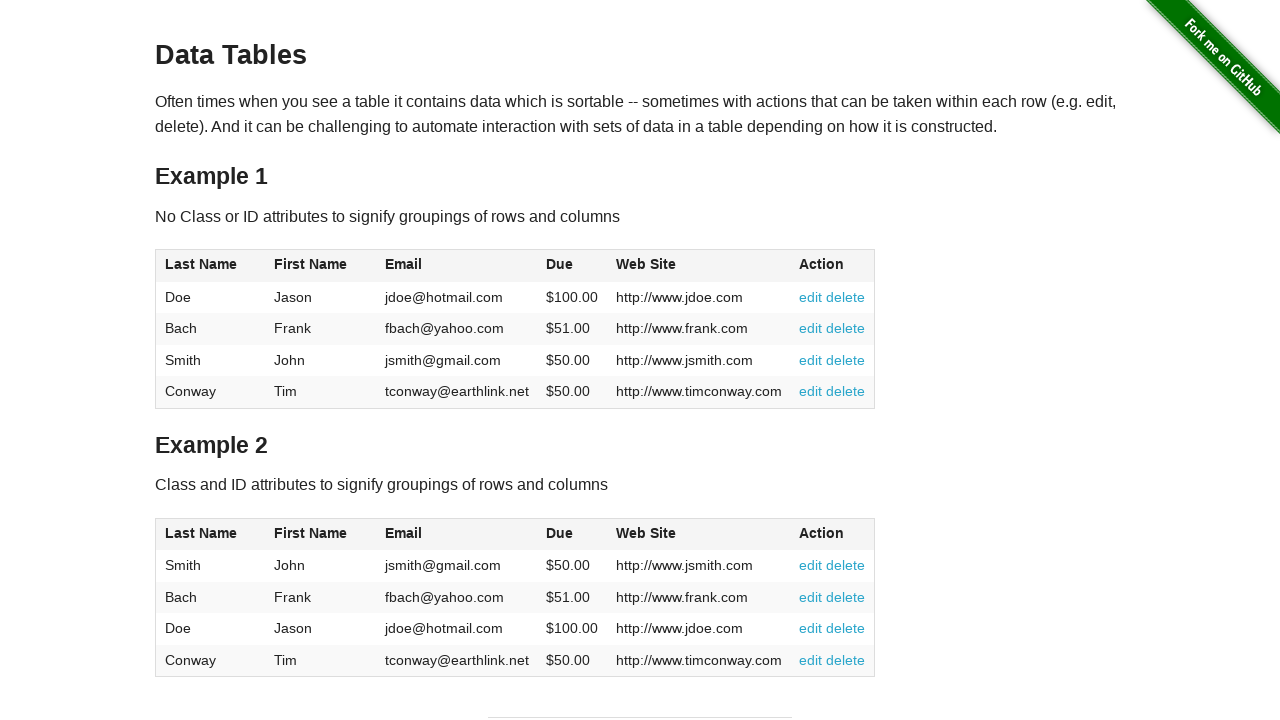

Retrieved all due values from the table
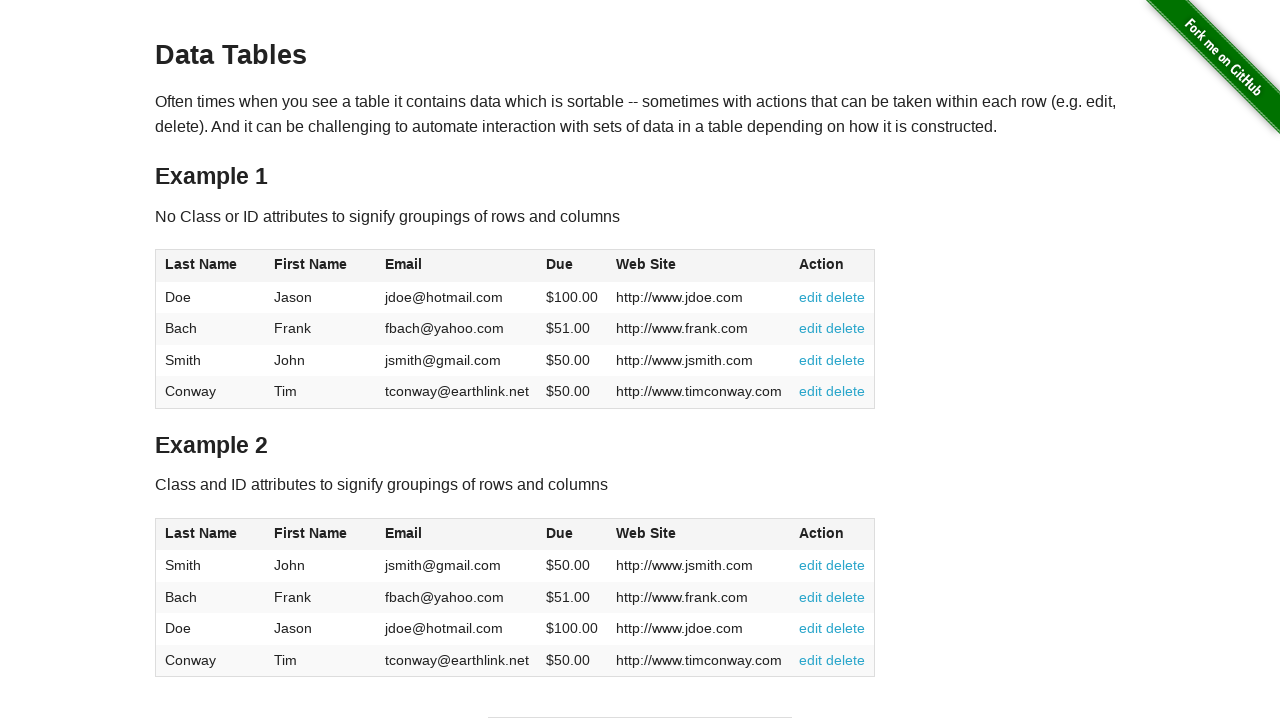

Parsed due values as floats: [100.0, 51.0, 50.0, 50.0]
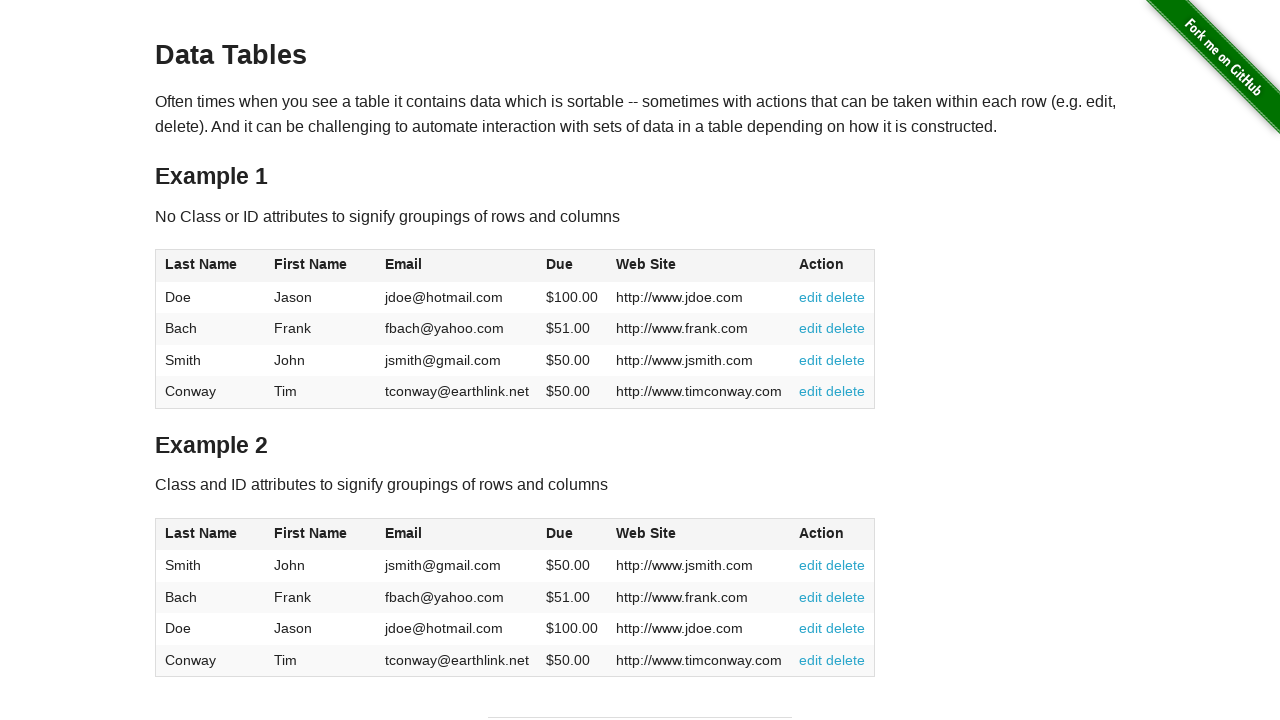

Verified descending order: 100.0 >= 51.0
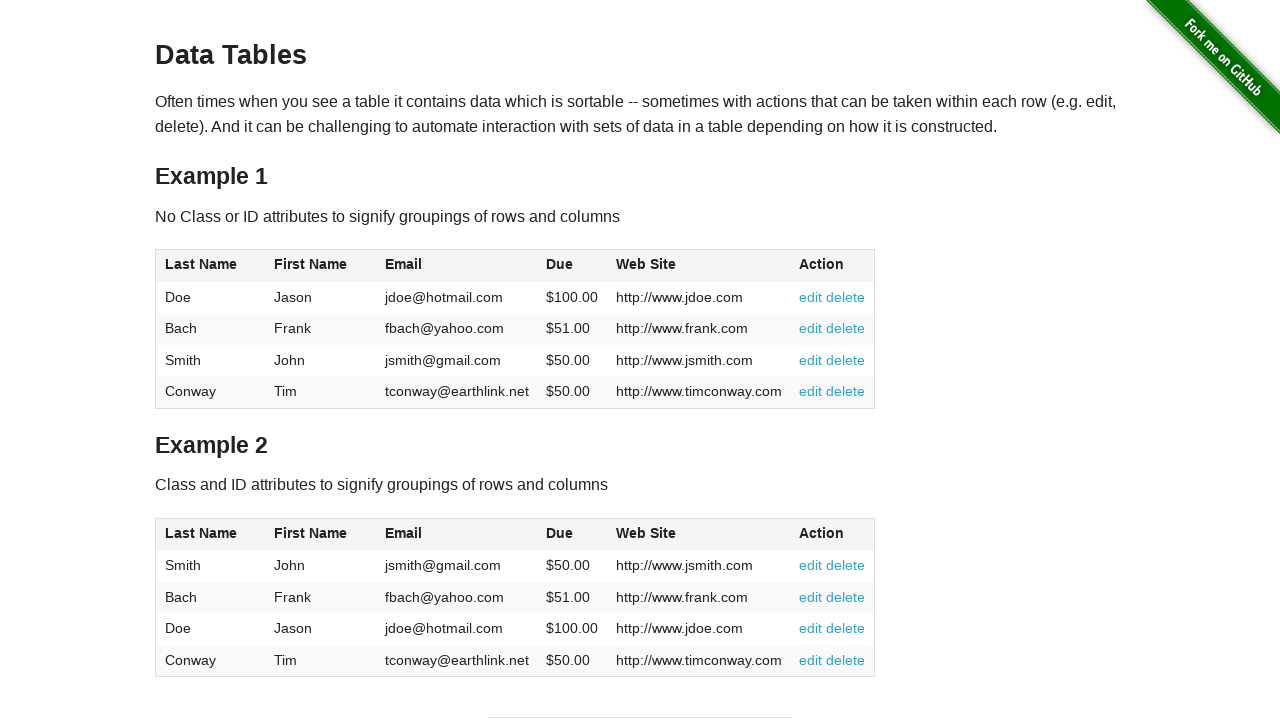

Verified descending order: 51.0 >= 50.0
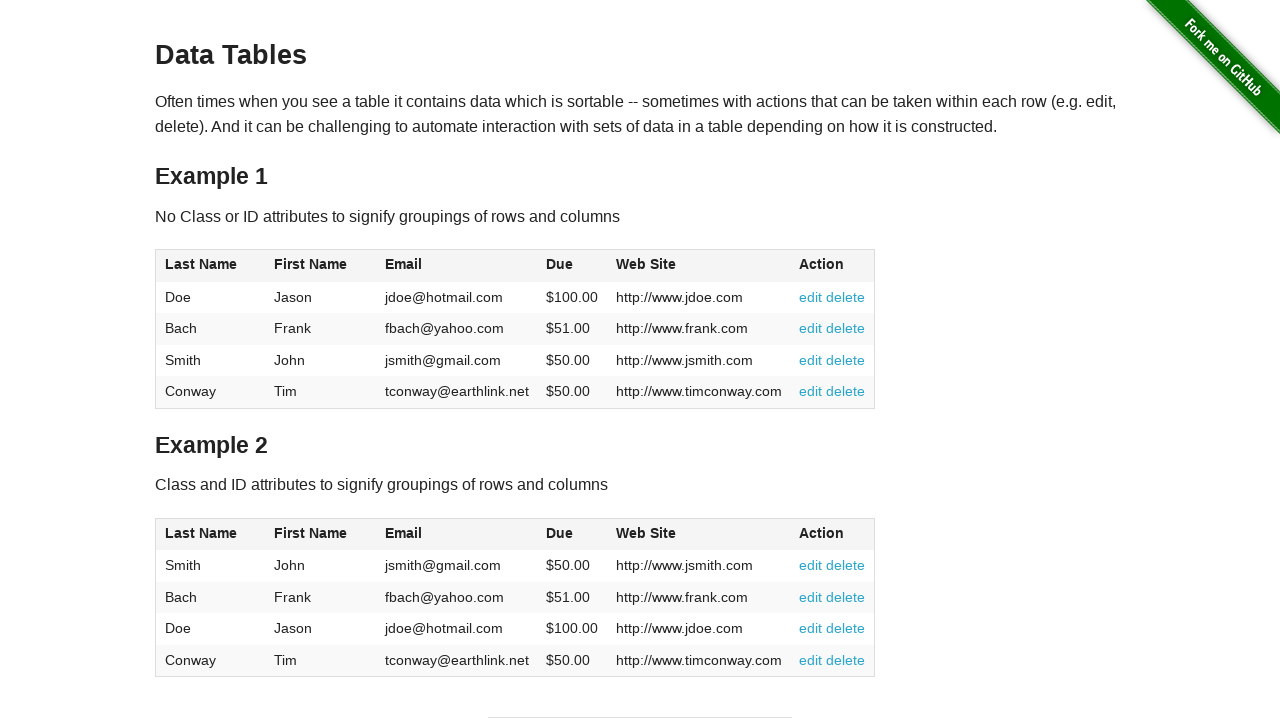

Verified descending order: 50.0 >= 50.0
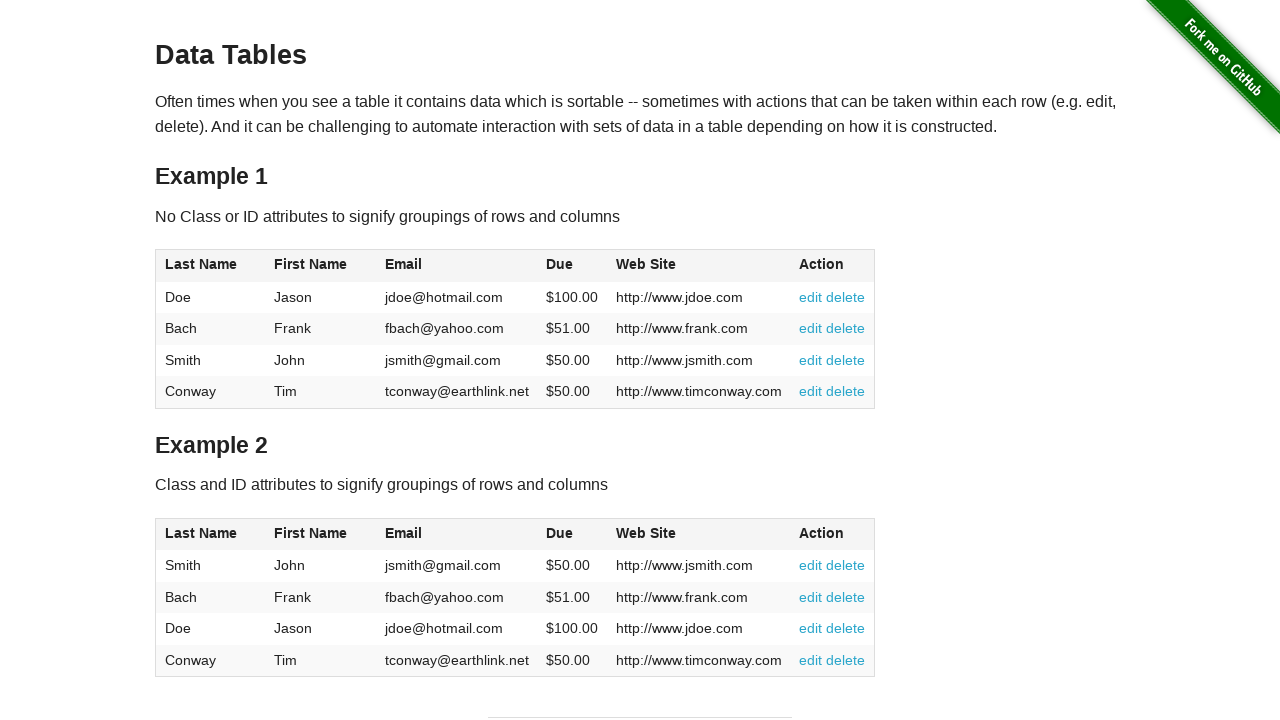

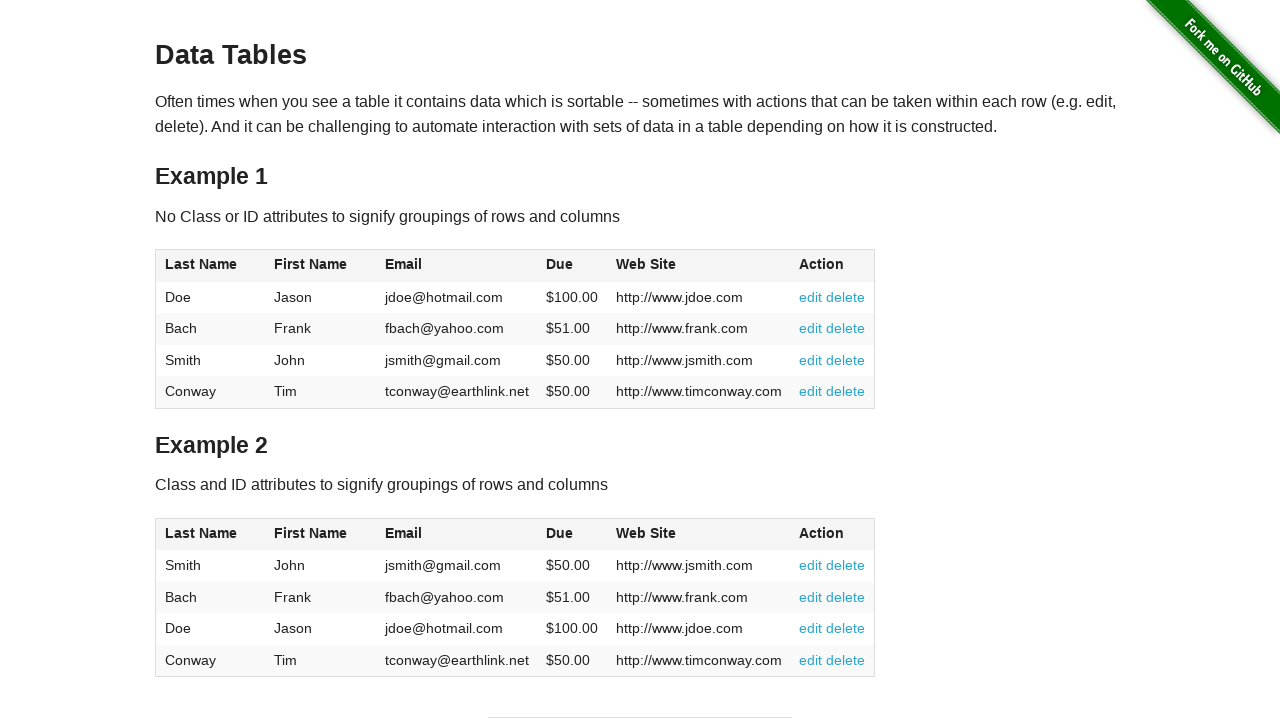